Tests the column division calculator by dividing 6 by 2 and verifying the result is 3

Starting URL: https://ru.onlinemschool.com/

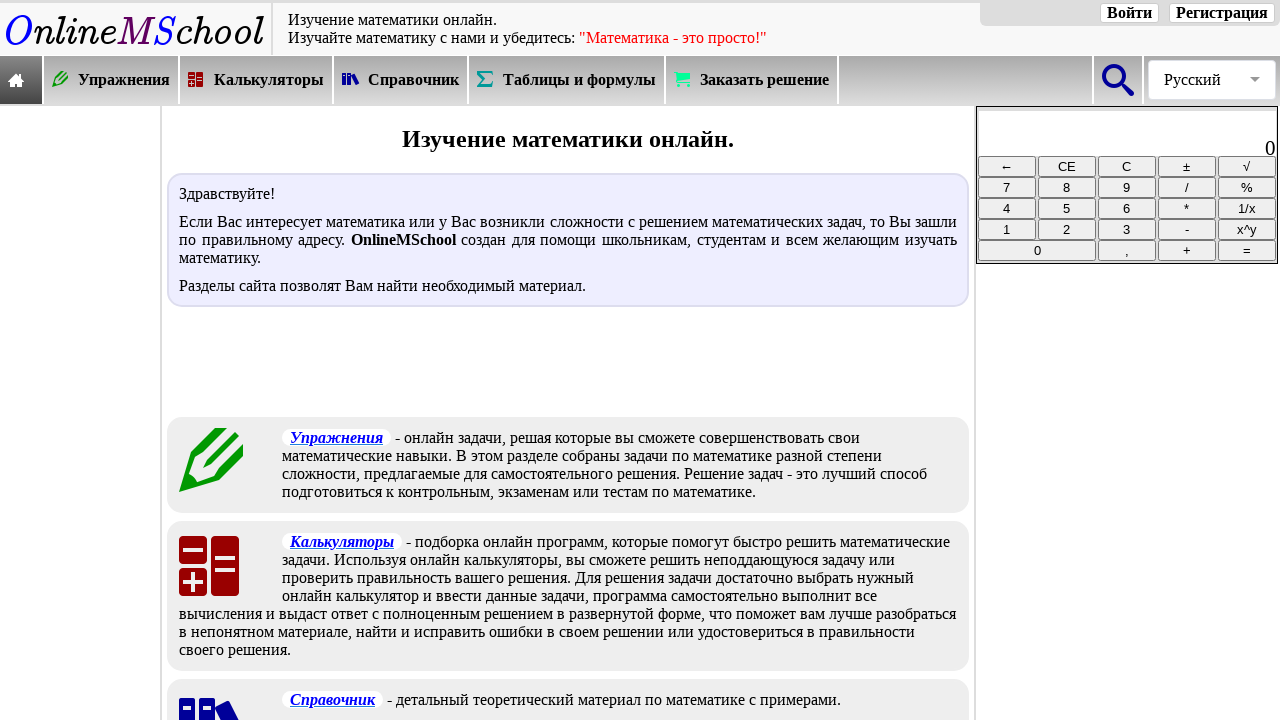

Waited for calculators menu to be available
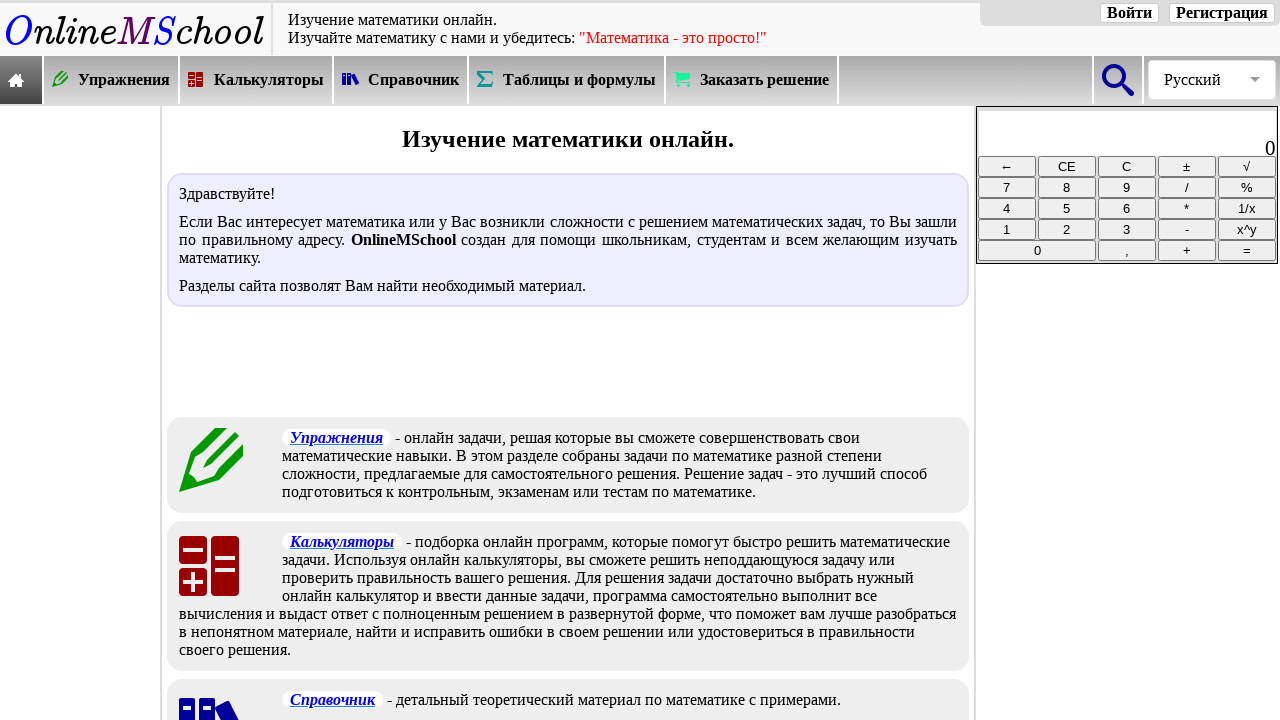

Clicked on calculators menu at (269, 80) on xpath=//*[@id="oms_body1"]/header/nav/div[2]/div[3]/a/div/div[2]
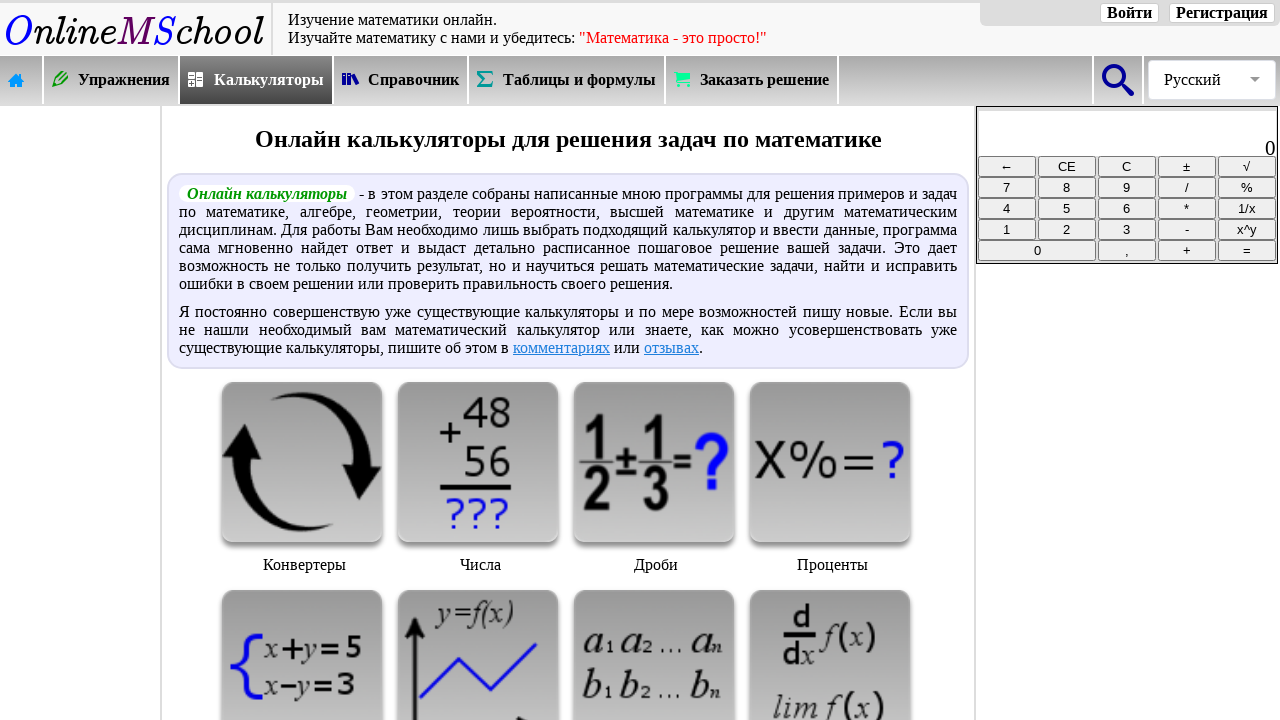

Waited for arithmetic operations category to be available
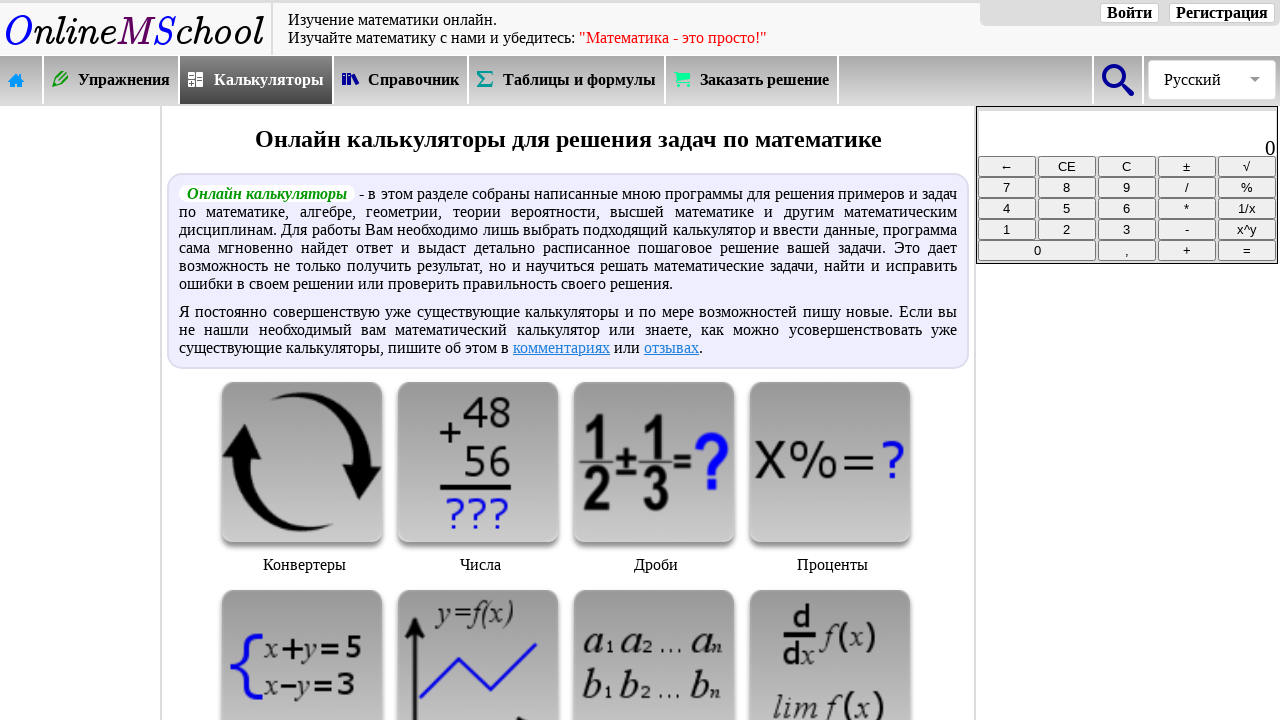

Clicked on arithmetic operations category at (478, 462) on xpath=//*[@id="oms_center_block"]/div[3]/div[2]/img
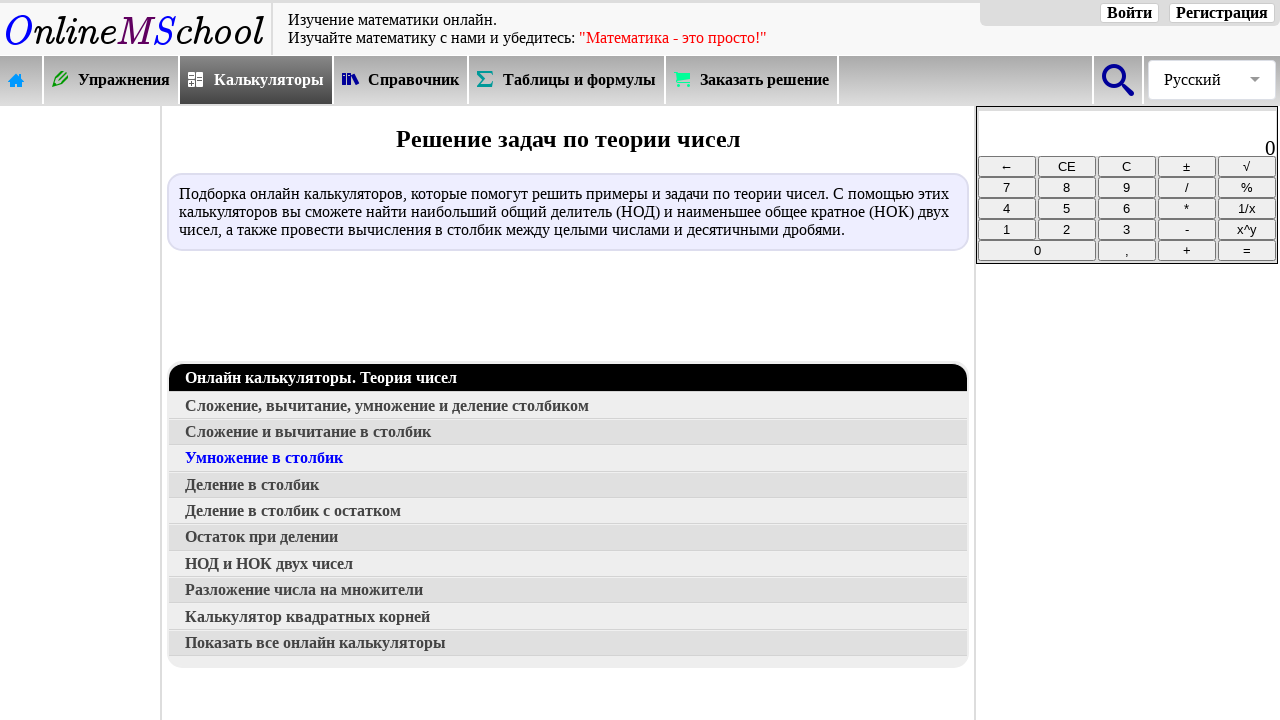

Waited for column division option to be available
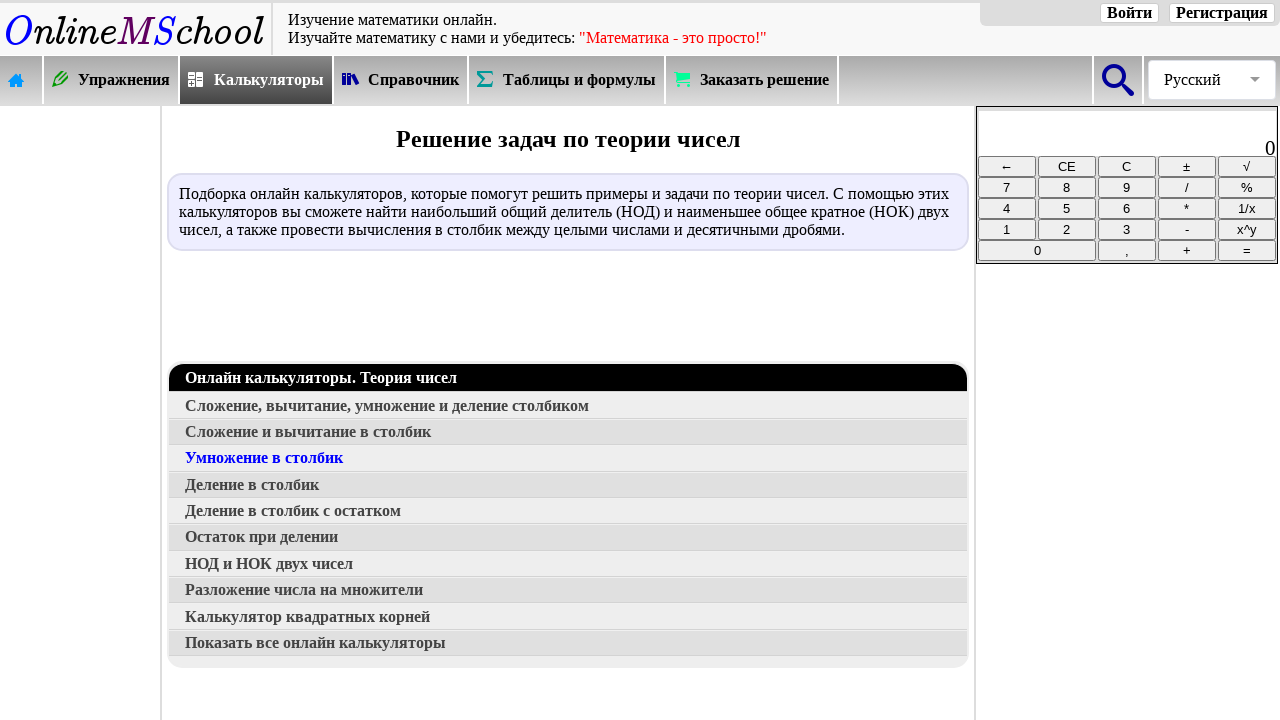

Clicked on column division option at (568, 485) on xpath=//*[@id="oms_center_block"]/div[4]/a[5]
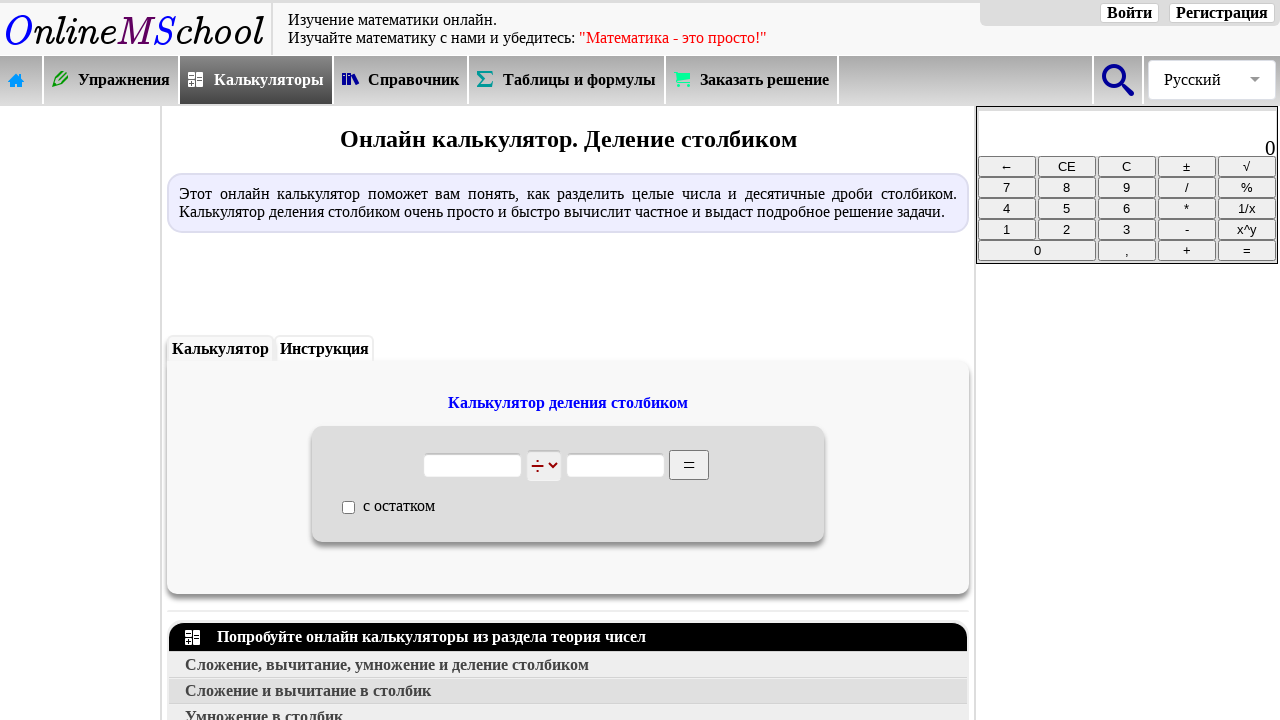

Waited for dividend input field to be available
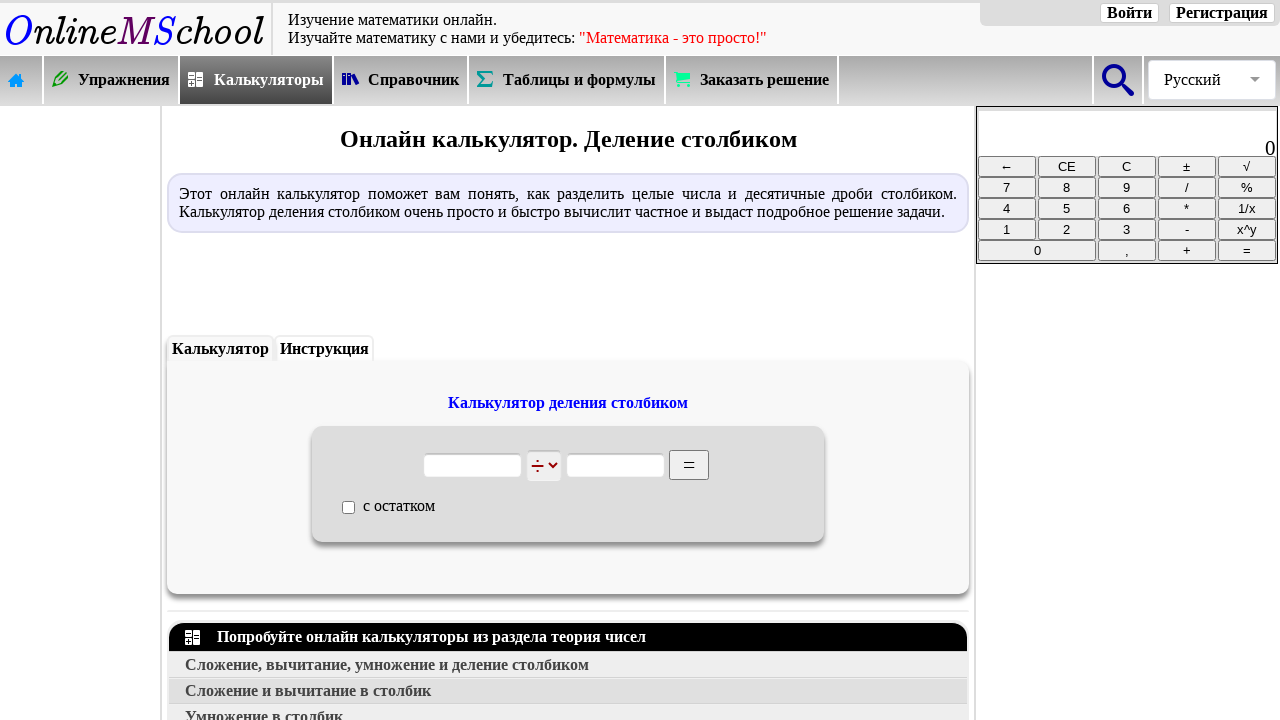

Entered dividend value of 6 on #oms_c1
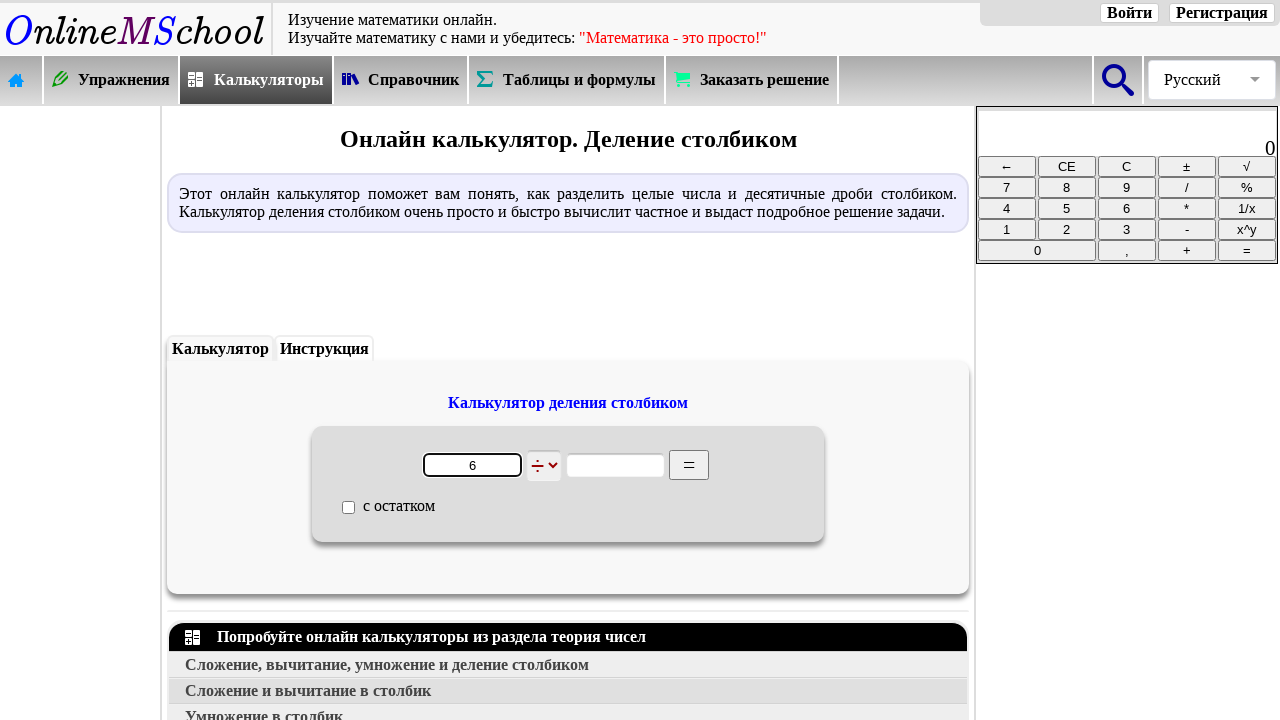

Waited for divisor input field to be available
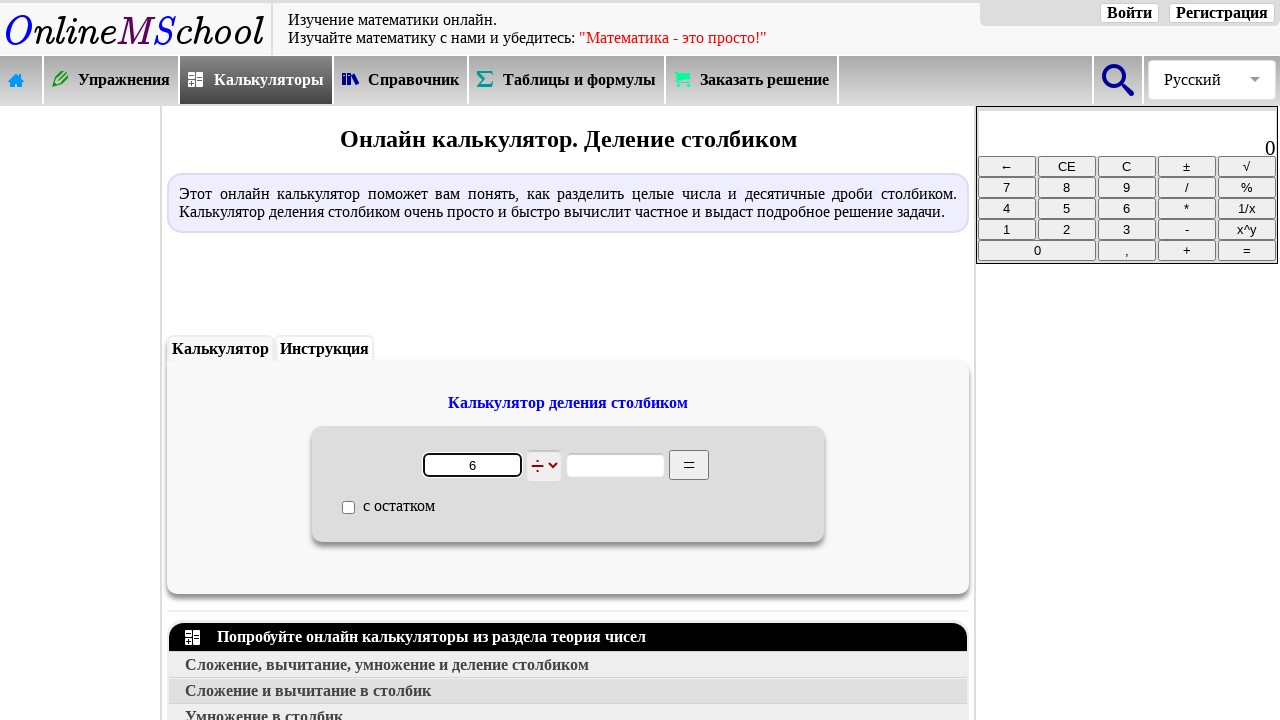

Entered divisor value of 2 on #oms_c2
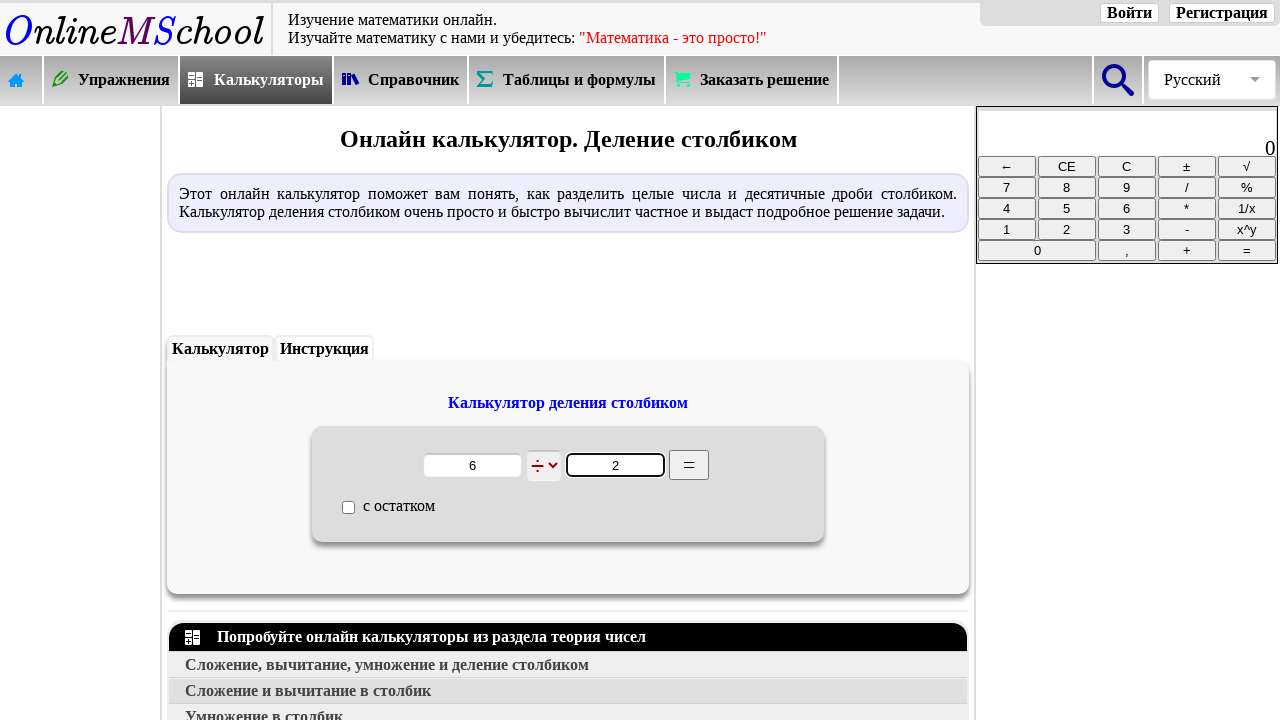

Waited for calculate button to be available
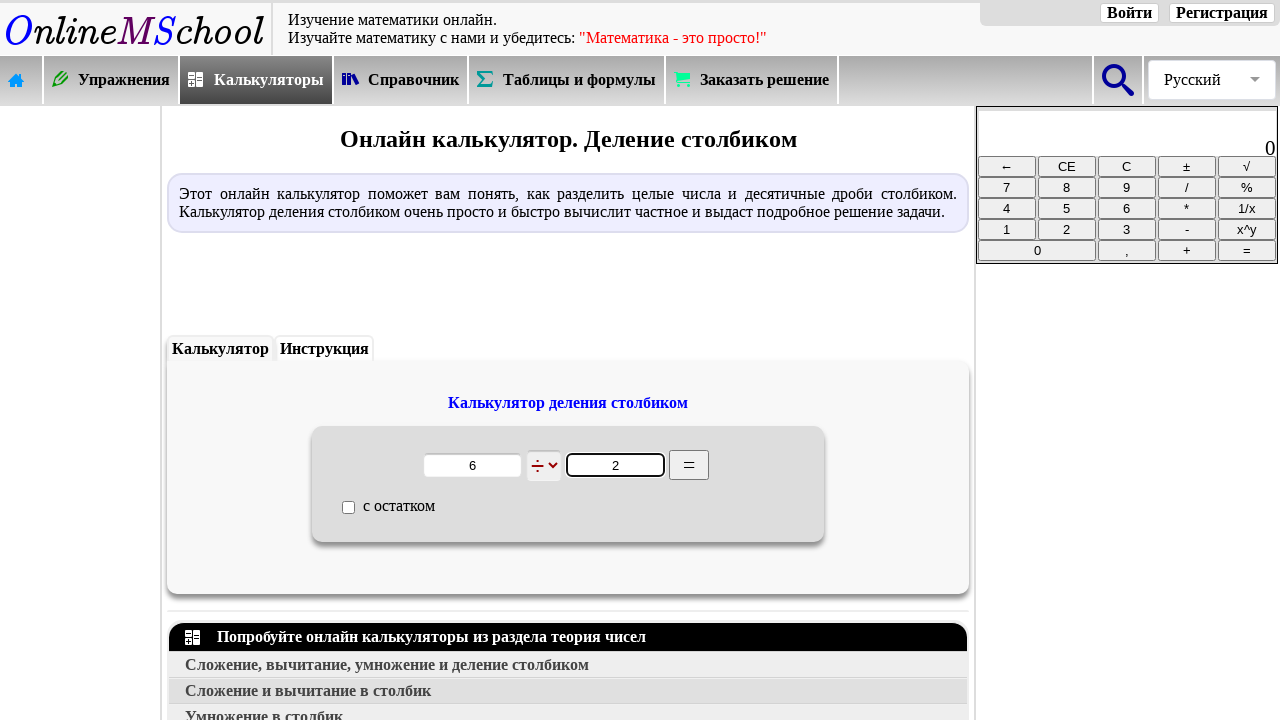

Clicked calculate button at (689, 465) on #oms_nabor
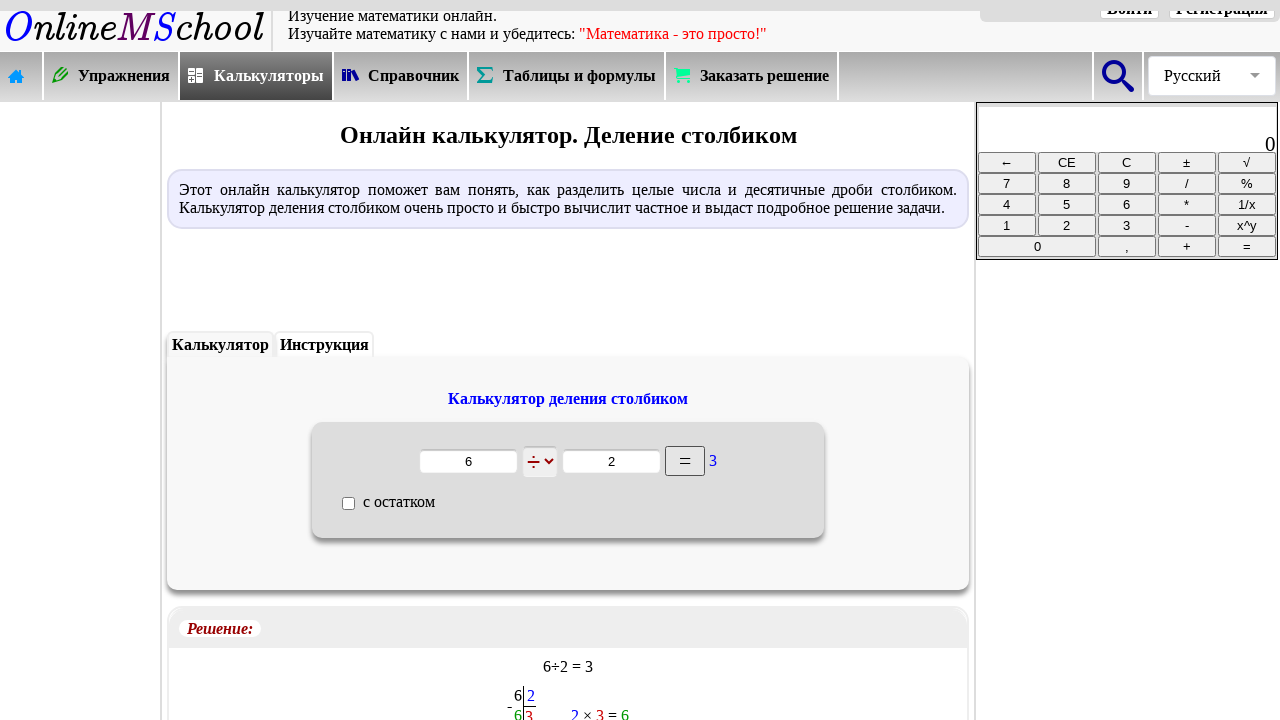

Waited for result to appear, verifying 6 divided by 2 equals 3
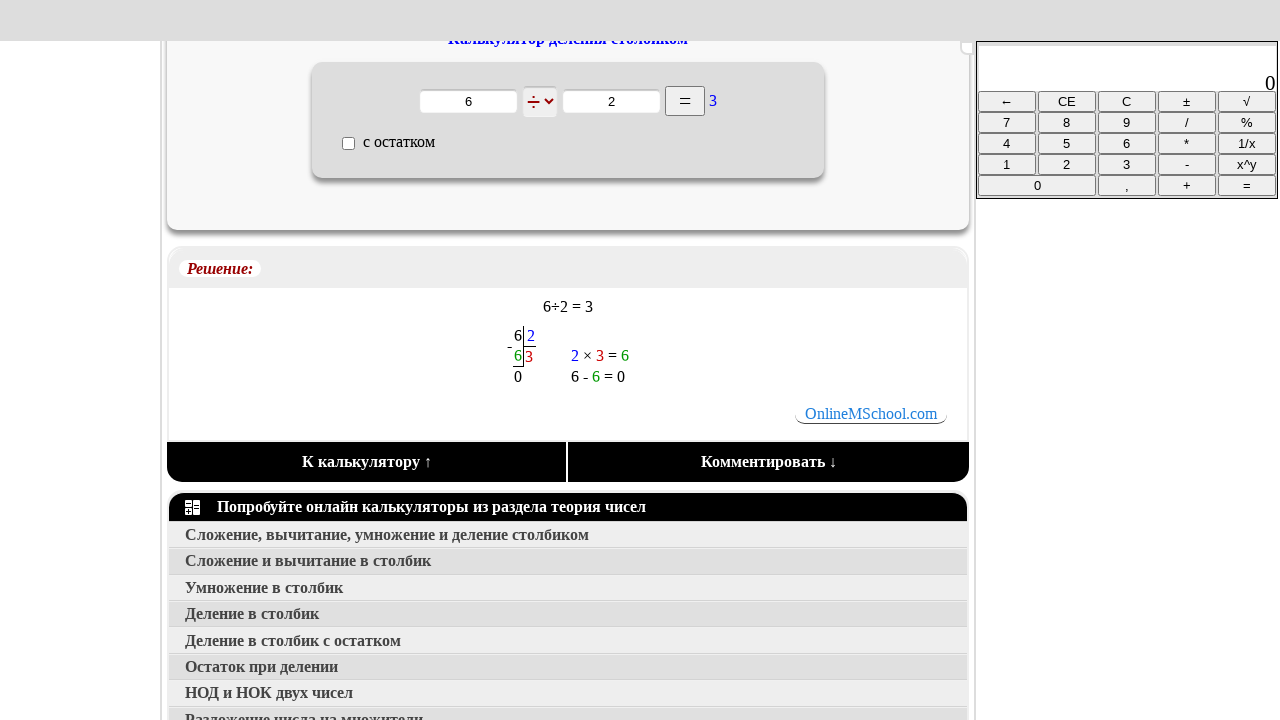

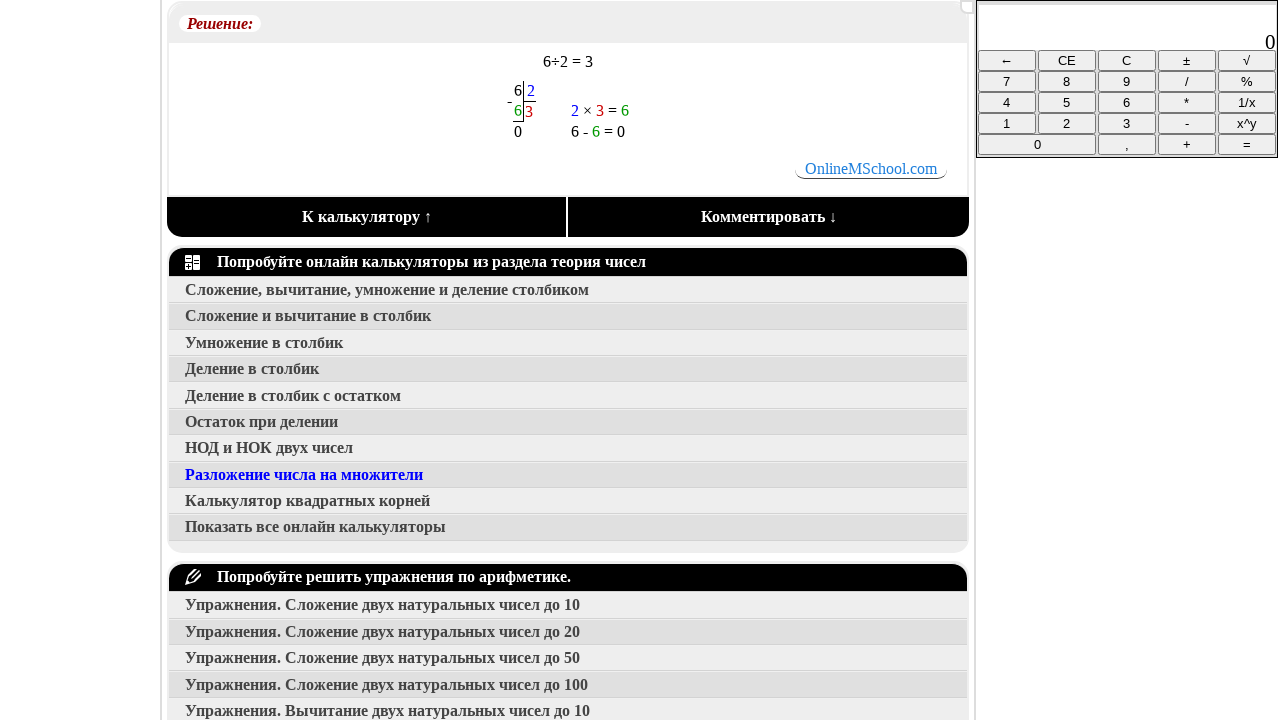